Tests the A/B Testing page by clicking the link and verifying the page header text

Starting URL: https://the-internet.herokuapp.com/

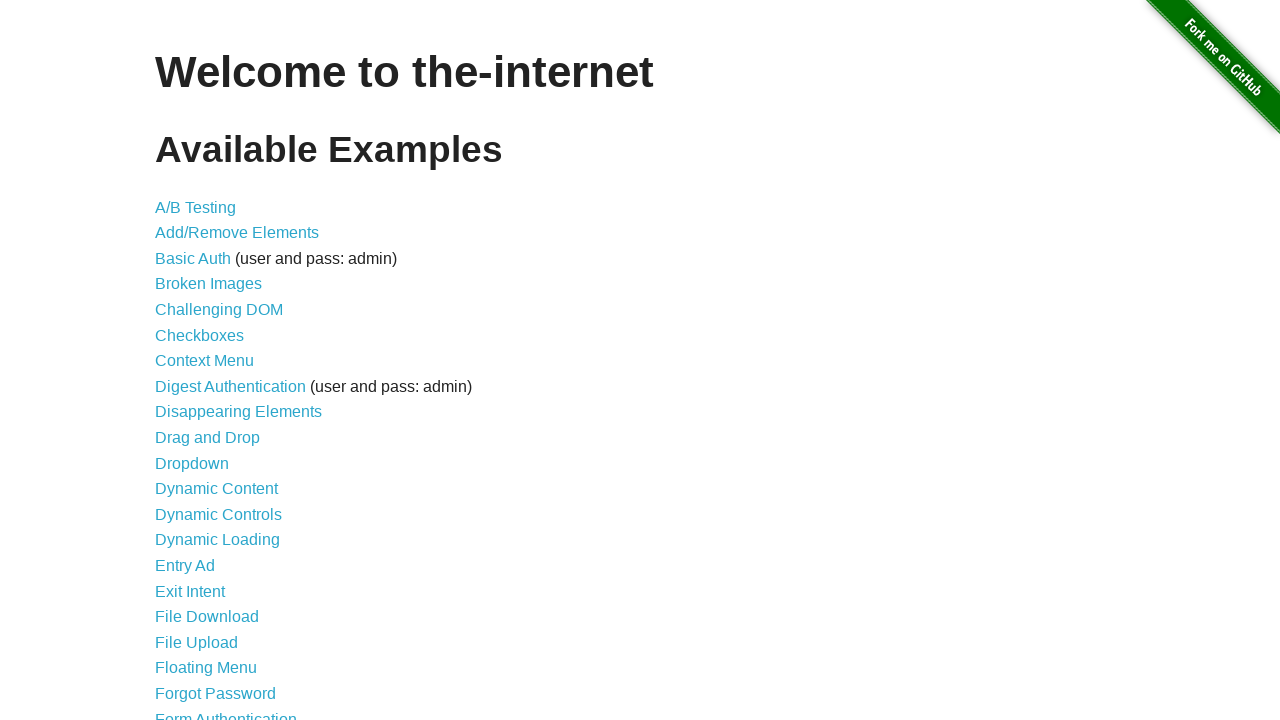

Clicked on A/B Testing link at (196, 207) on a[href='/abtest']
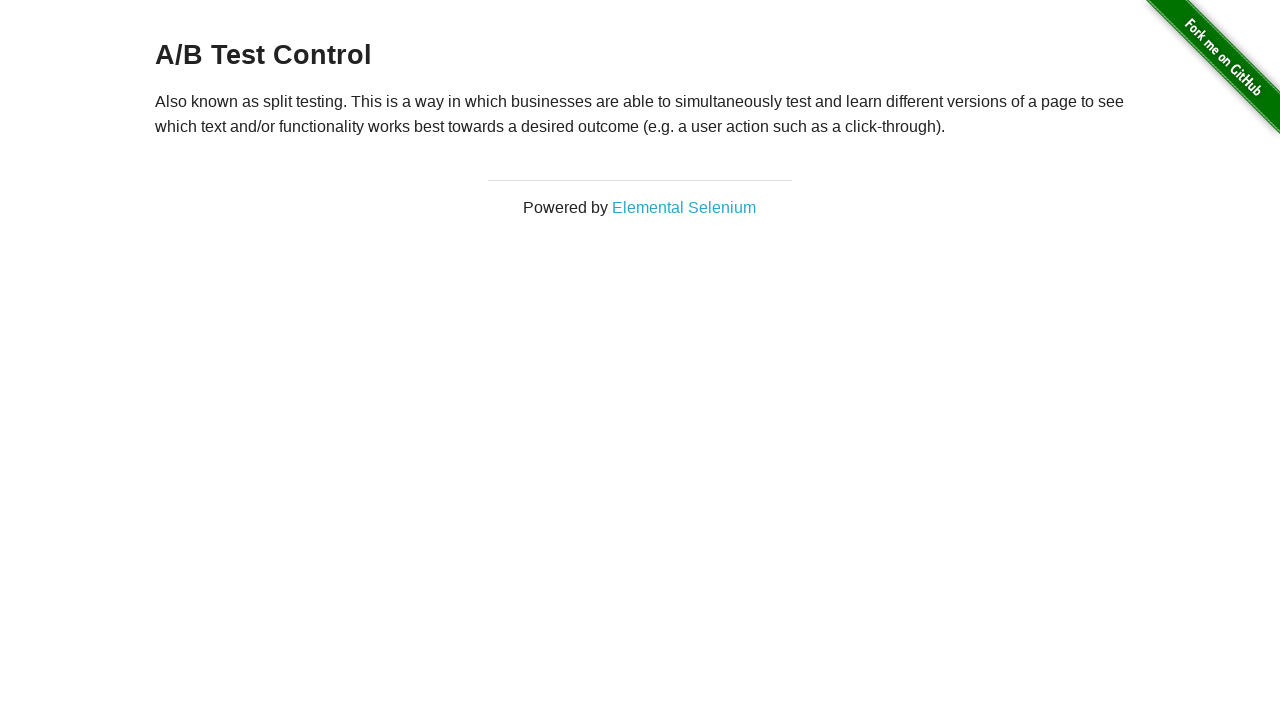

A/B Test page header loaded
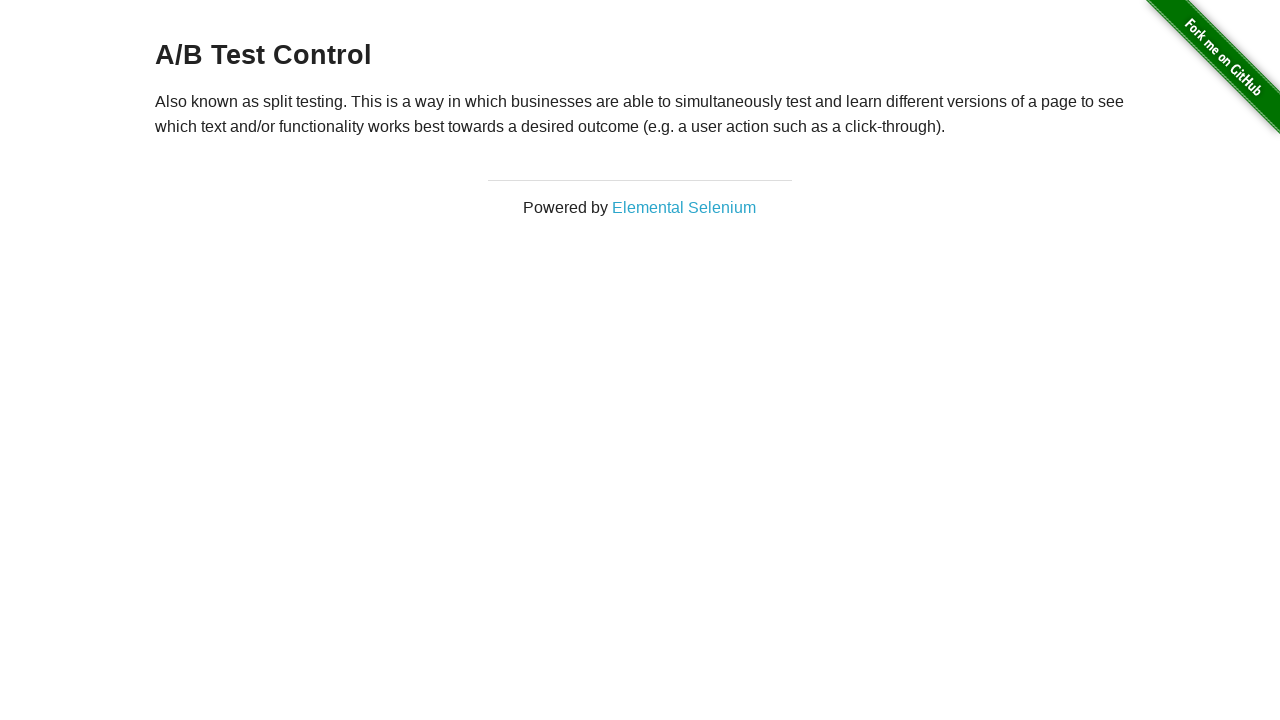

Retrieved header text: 'A/B Test Control'
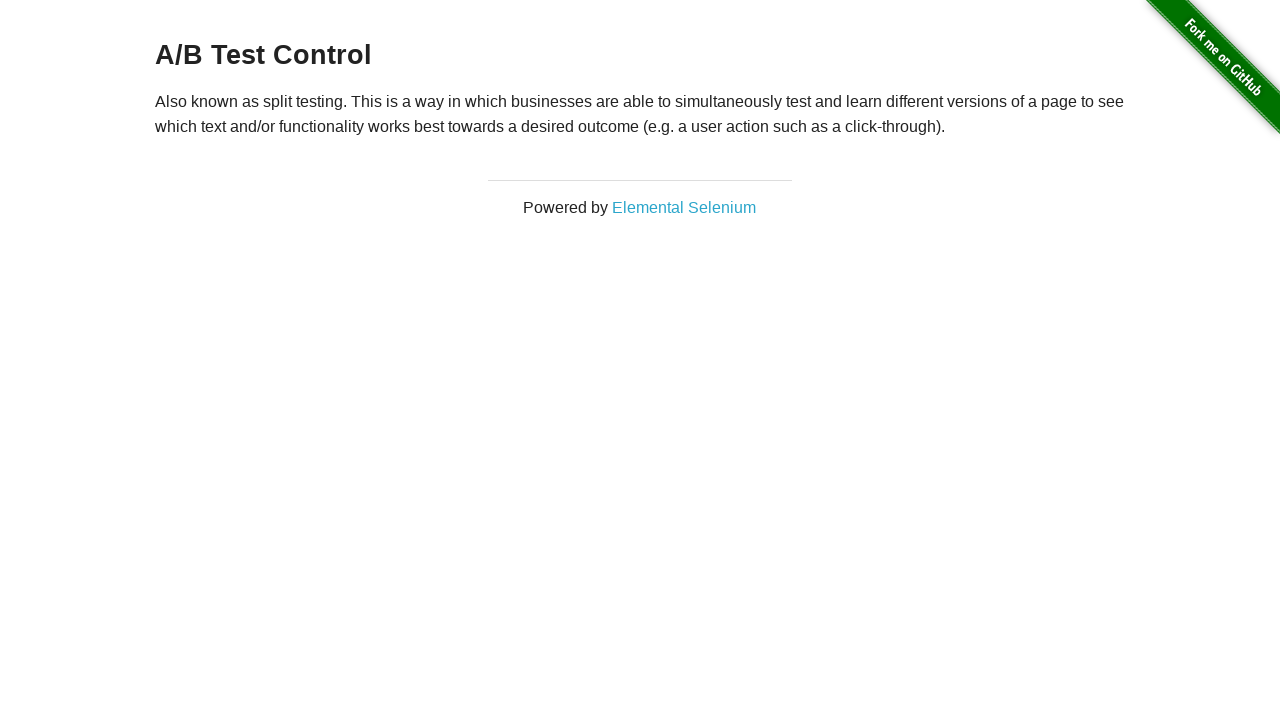

Verified header text matches expected A/B Test variant
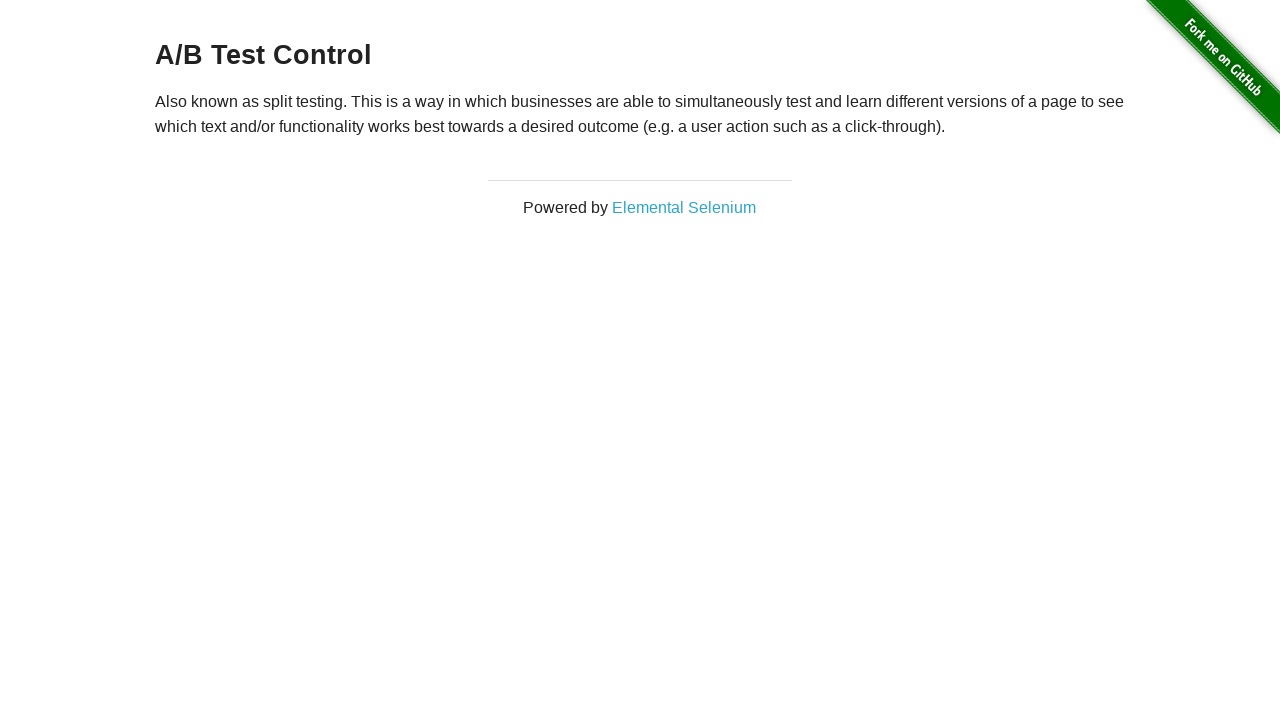

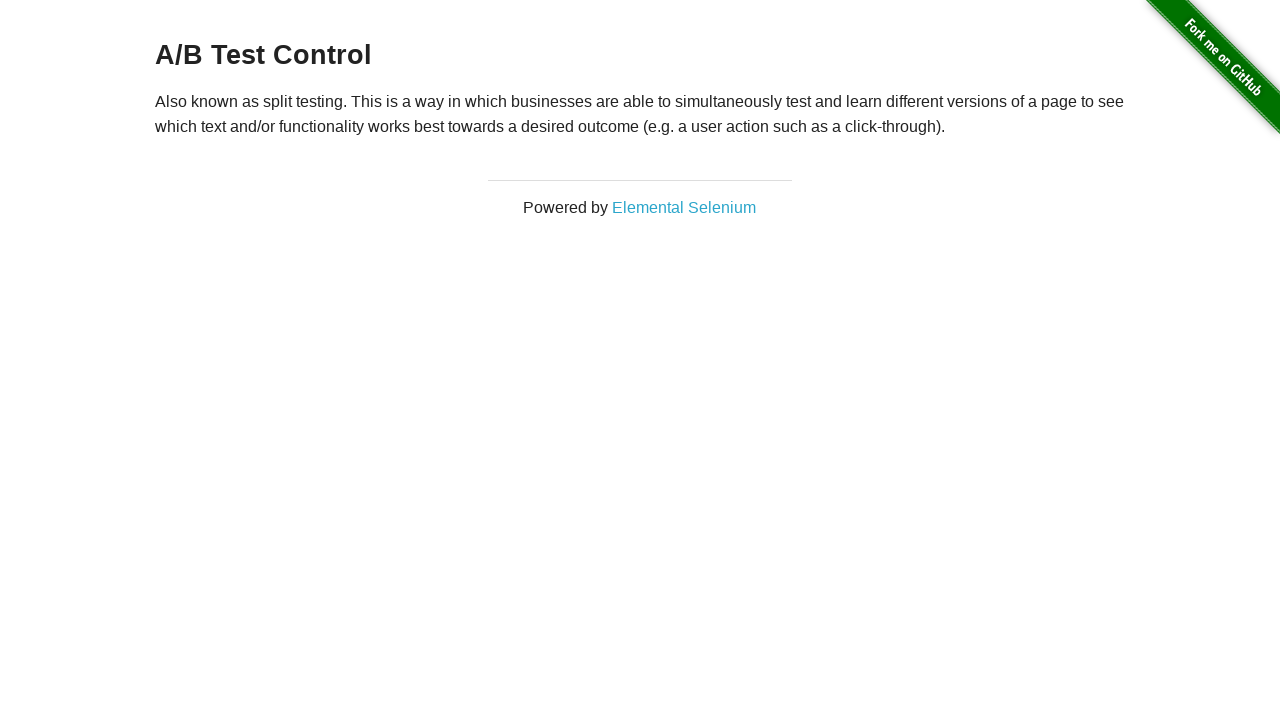